Tests minimal registration form submission with only required fields (first name, last name, gender, and phone), then verifies the confirmation modal displays the submitted data.

Starting URL: https://demoqa.com/automation-practice-form

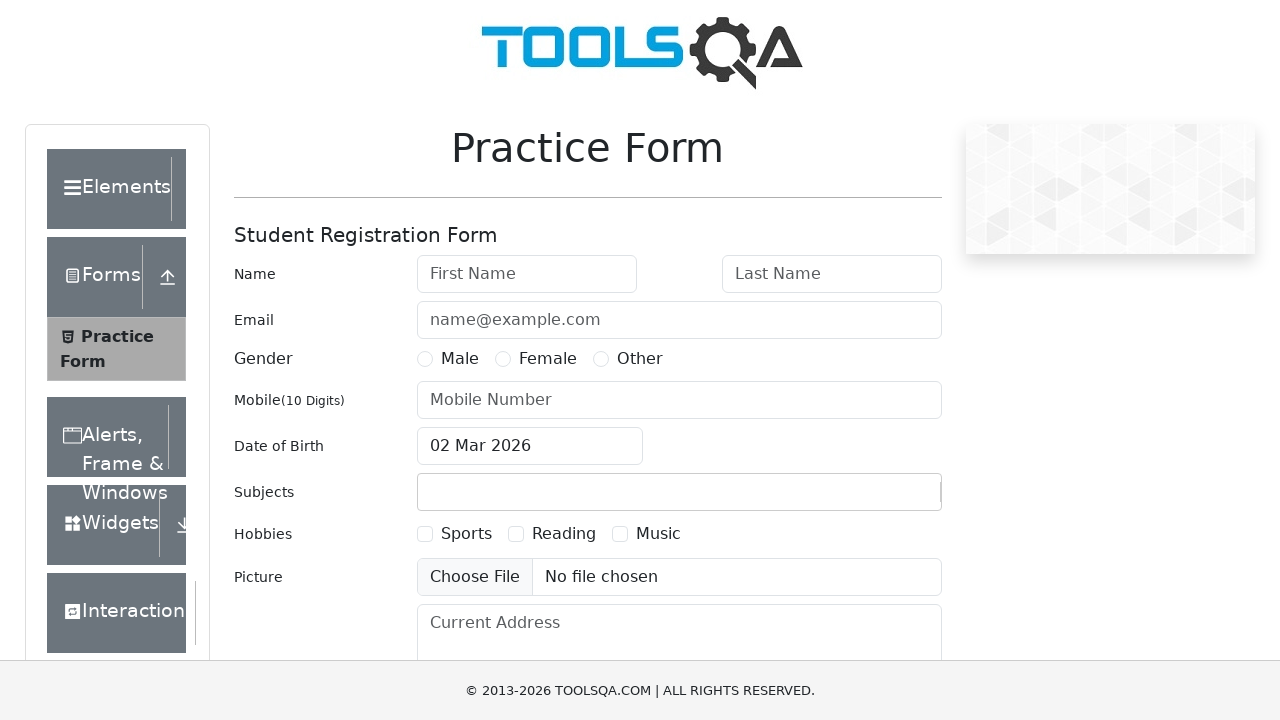

Filled first name field with 'Alex' on #firstName
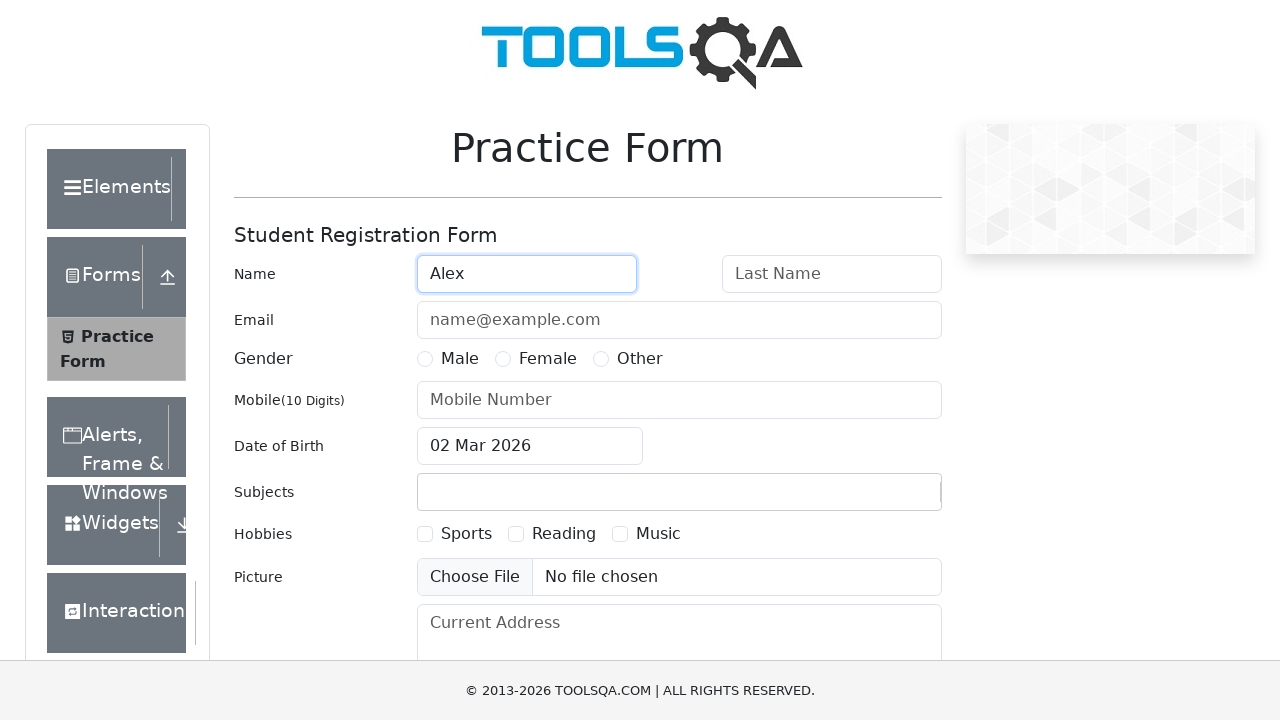

Filled last name field with 'Egorov' on #lastName
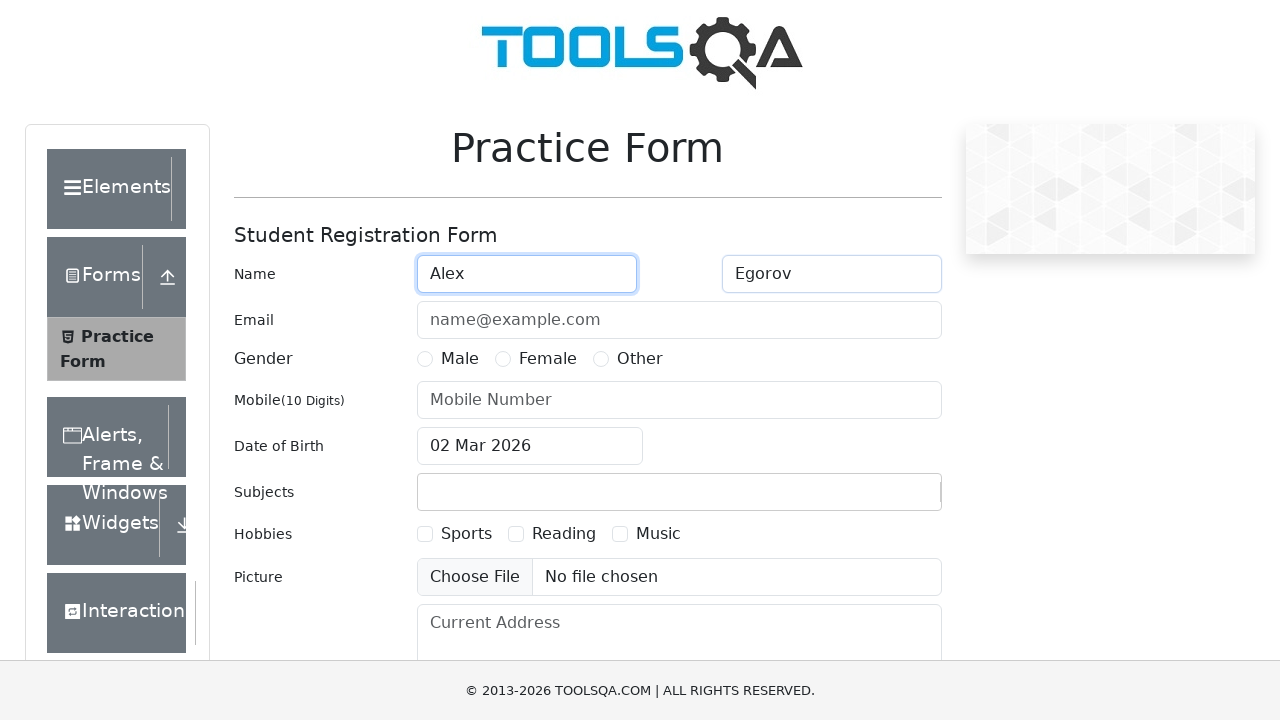

Selected Male gender option at (460, 359) on label[for='gender-radio-1']
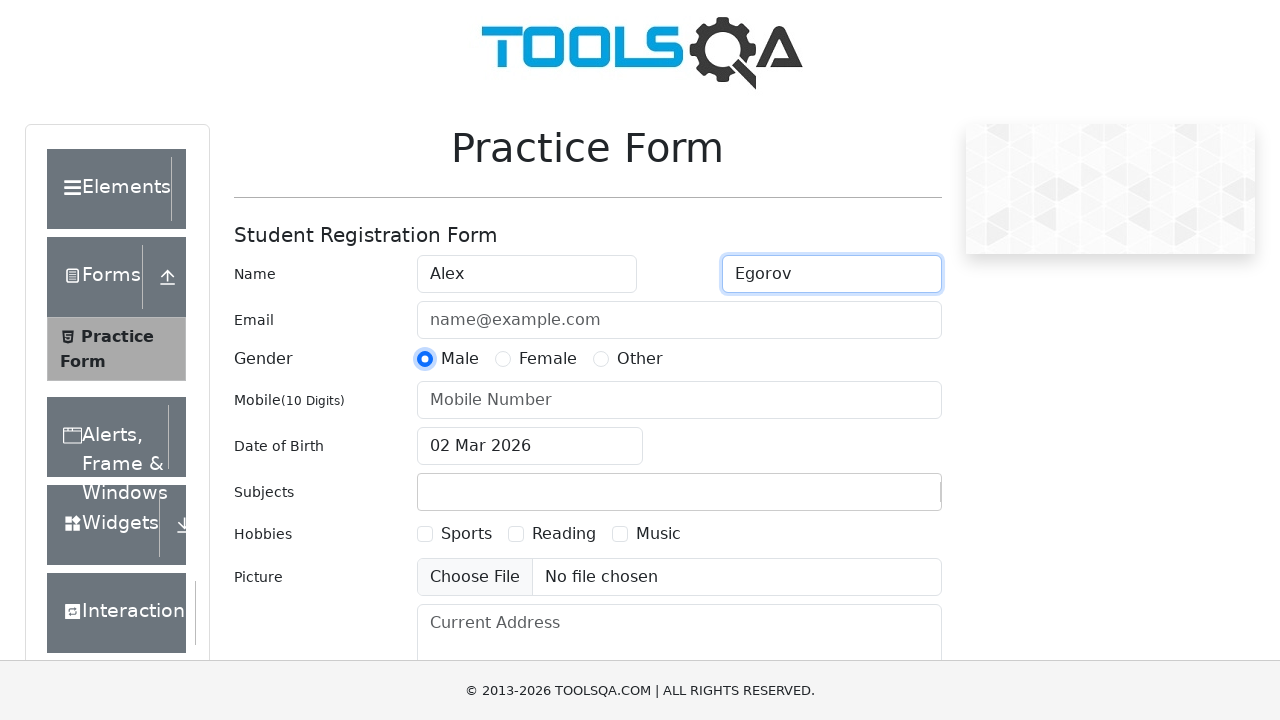

Filled phone number field with '1234567890' on #userNumber
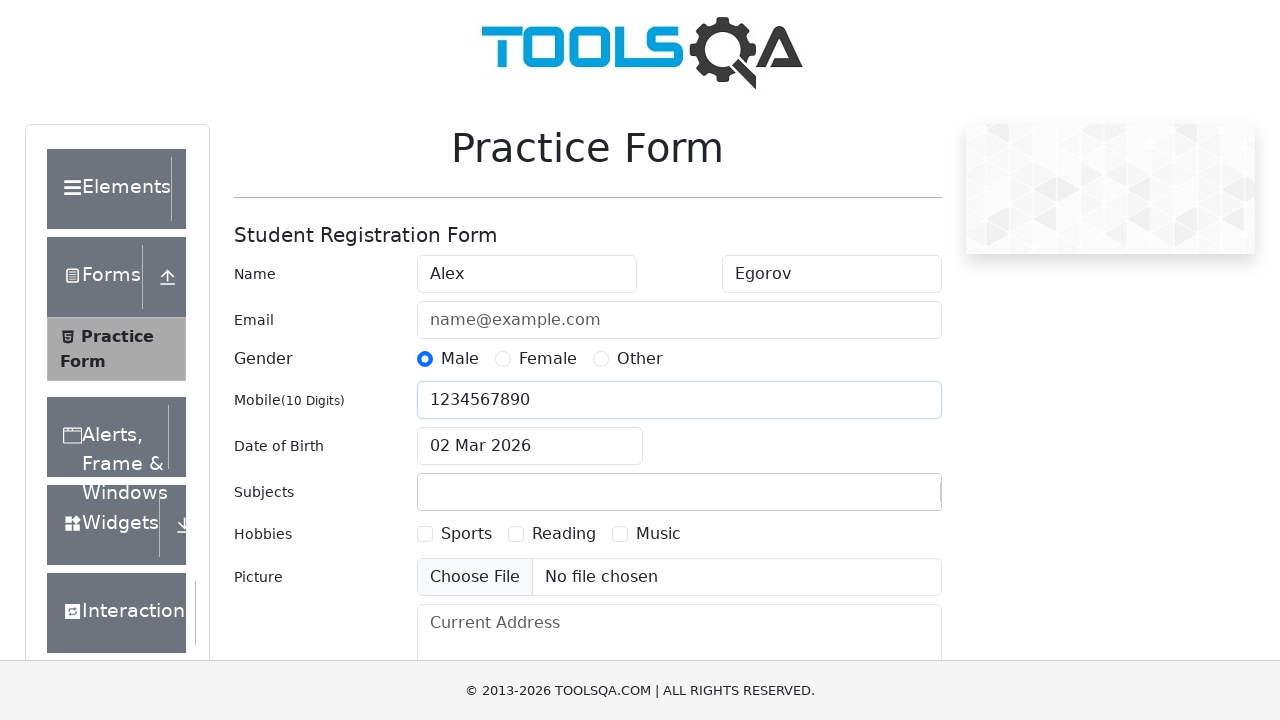

Clicked submit button to submit registration form at (885, 499) on #submit
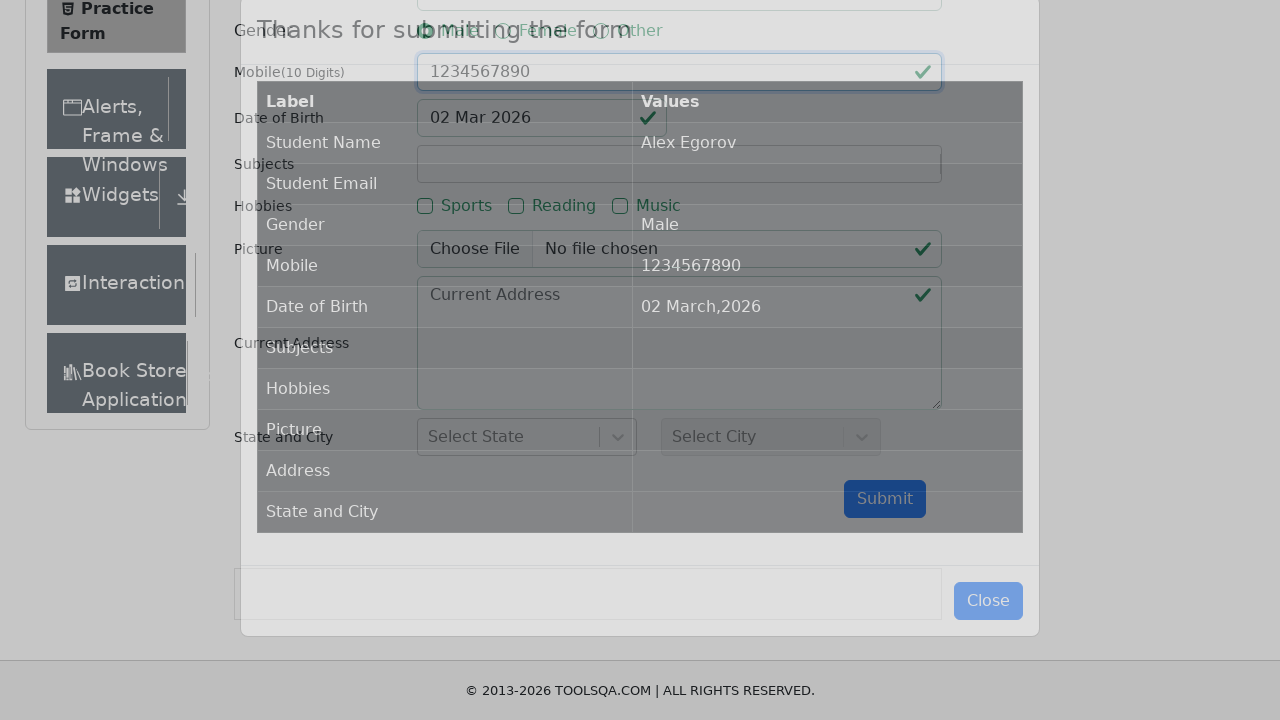

Confirmation modal appeared with submitted data
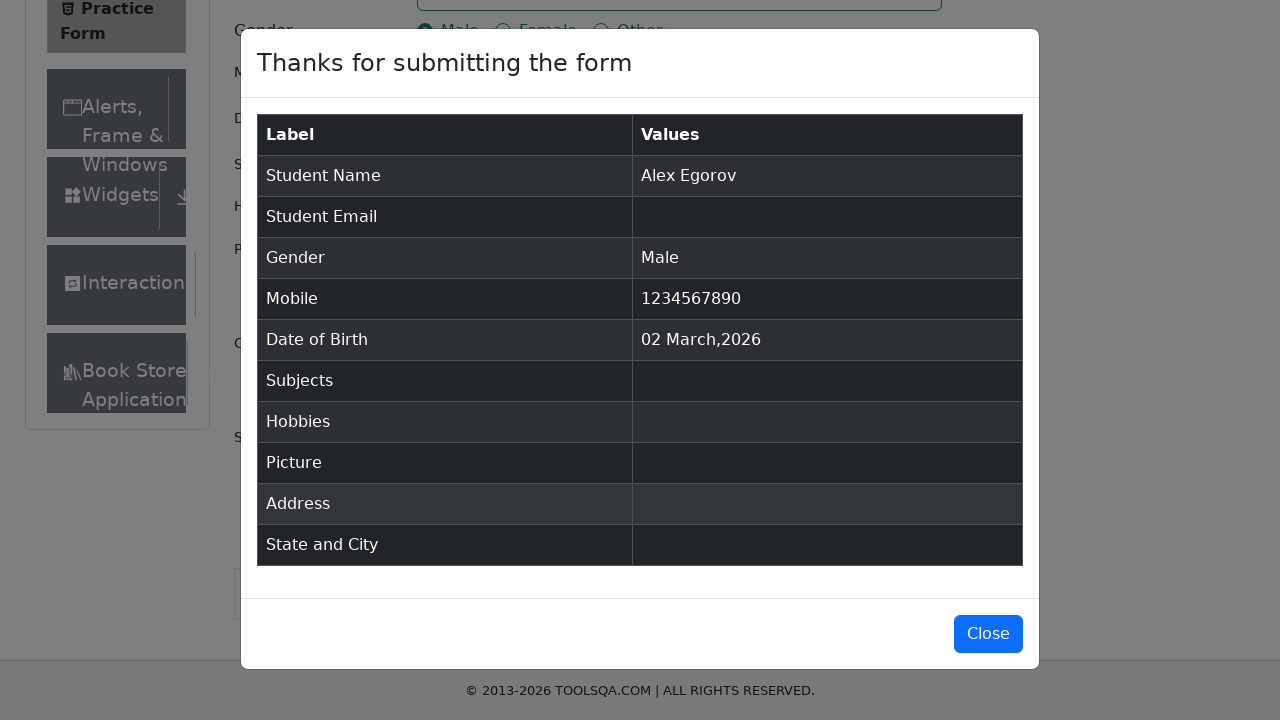

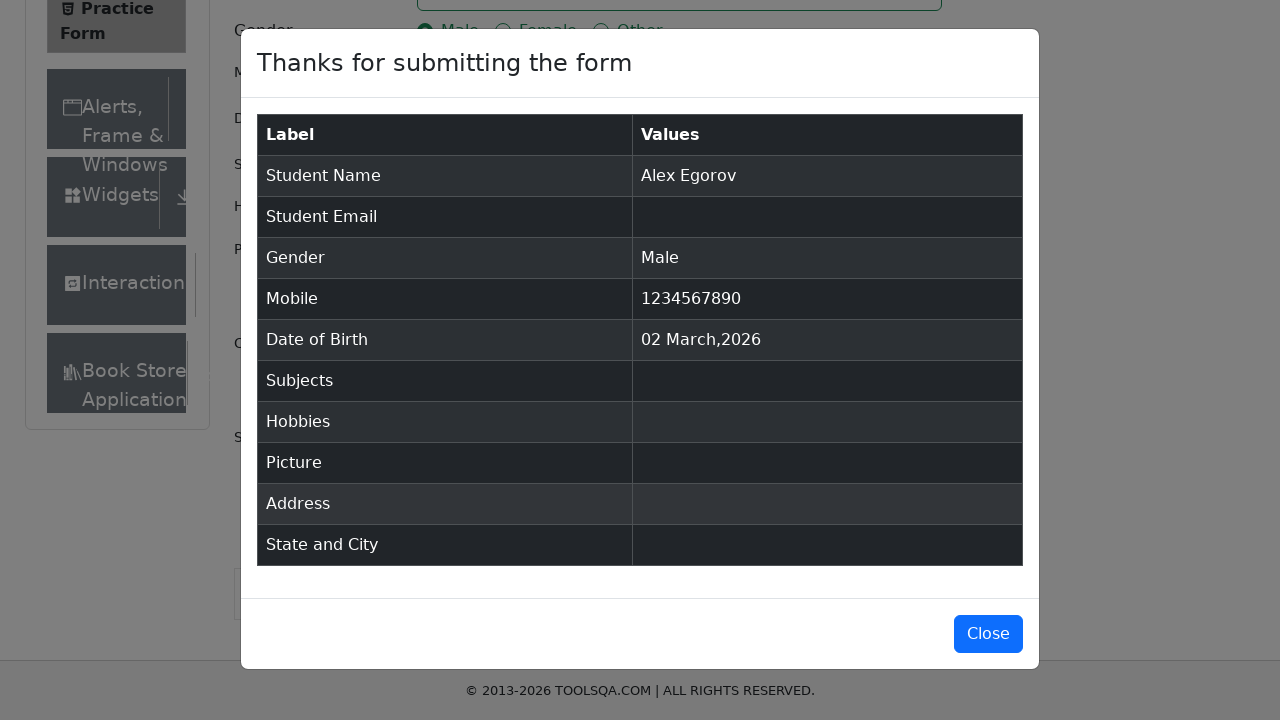